Tests various form elements on Selenium's demo form page including text input fields (email and age), checkbox, dropdown selection, and radio button interactions.

Starting URL: https://www.selenium.dev/selenium/web/formPage.html

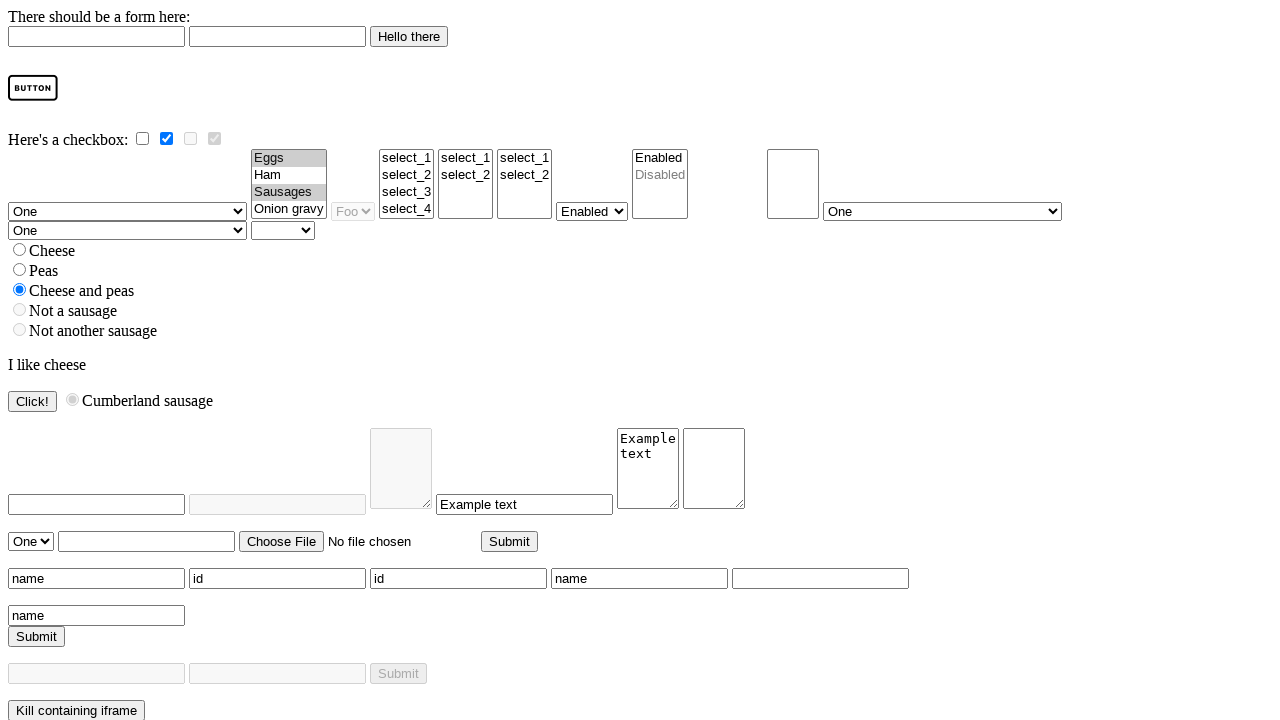

Filled email field with 'alex@gmail.com' on #email
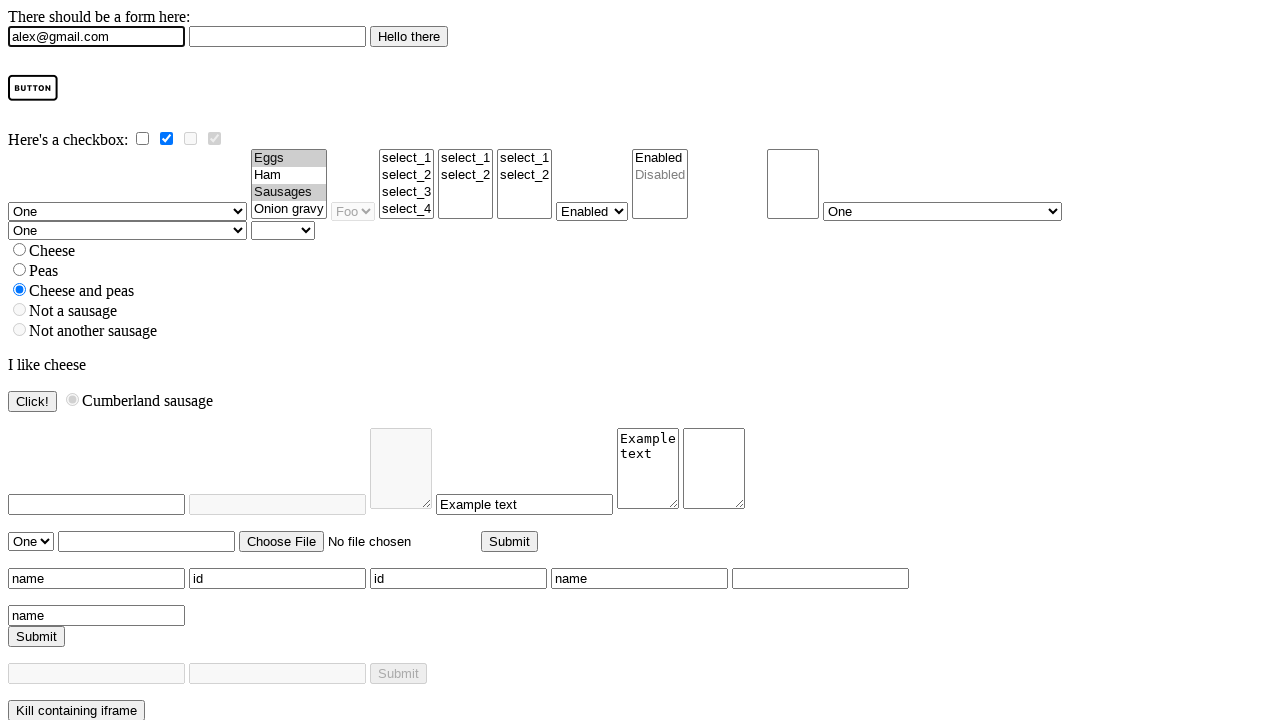

Filled age field with '20' on #age
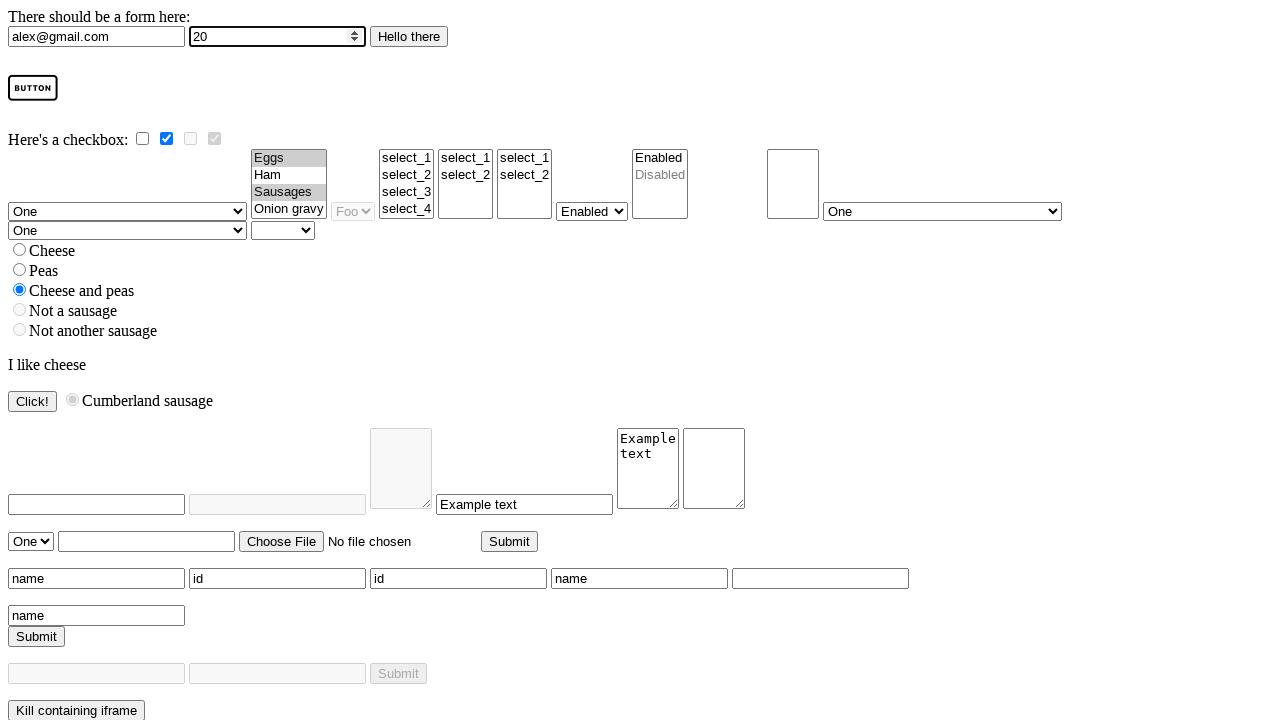

Clicked checkbox element at (142, 138) on #checky
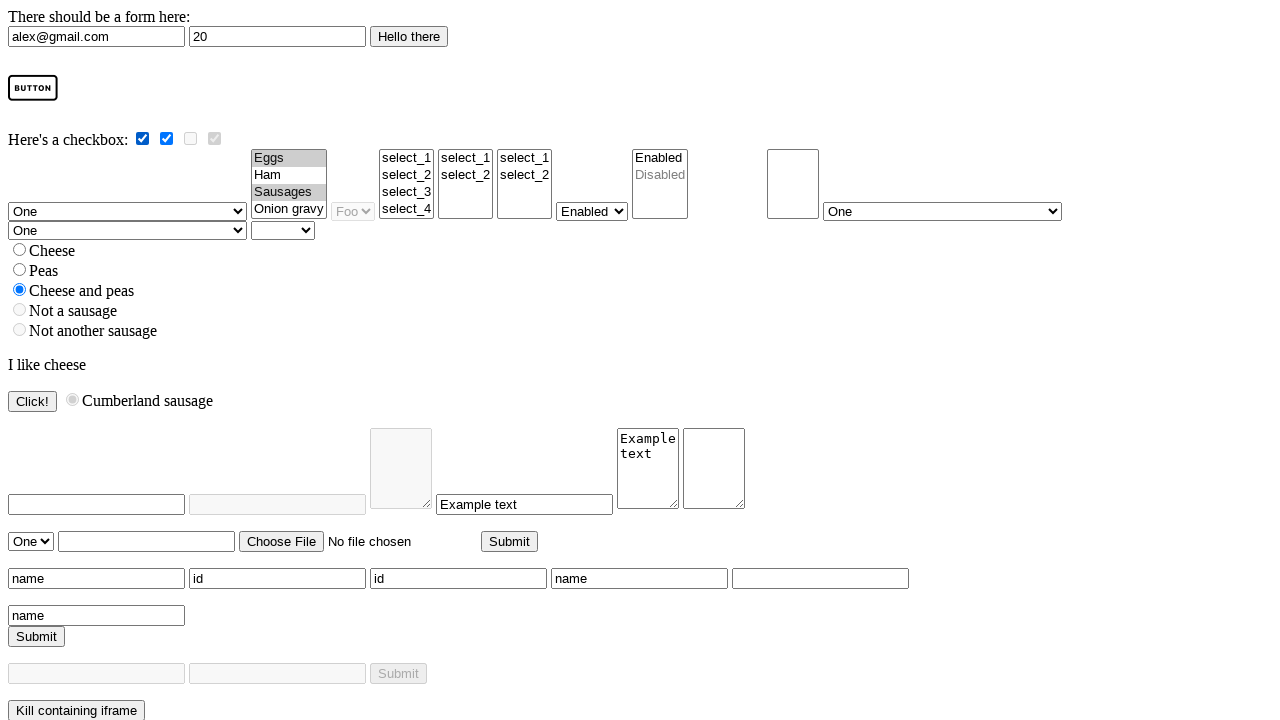

Selected 'two' from dropdown menu on form:nth-of-type(3) select:first-of-type
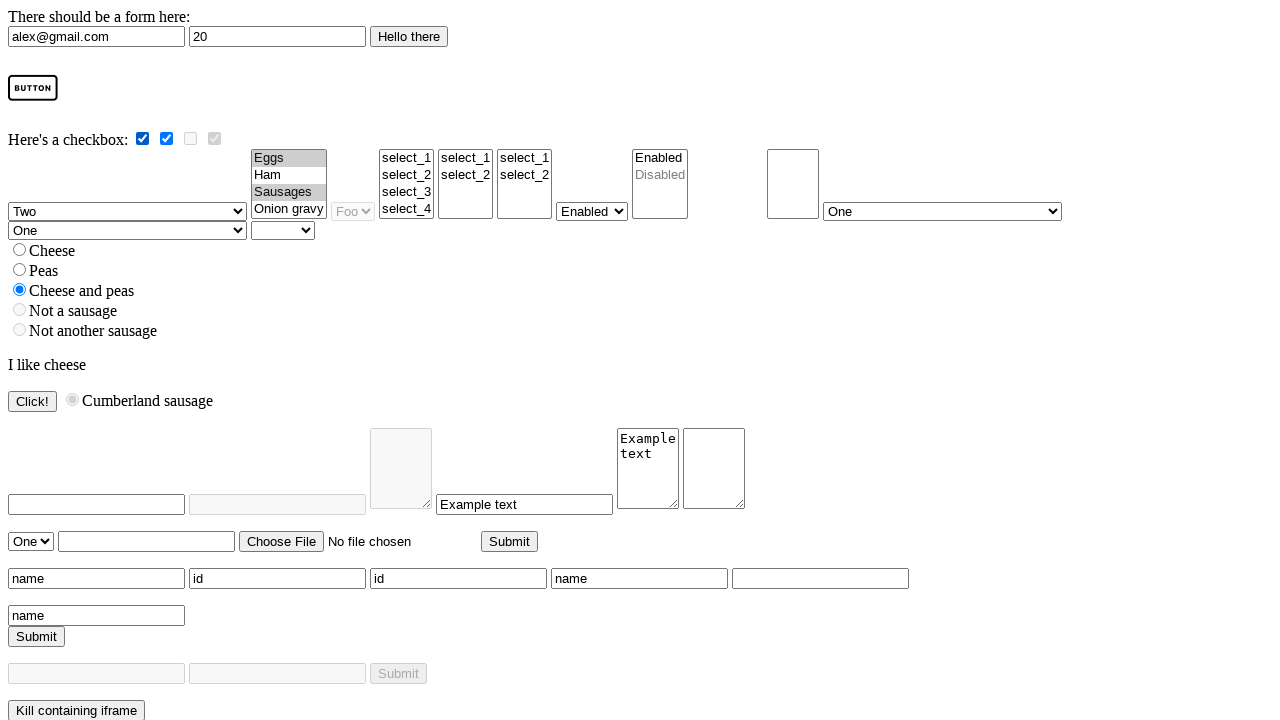

Clicked cheese radio button at (20, 250) on #cheese
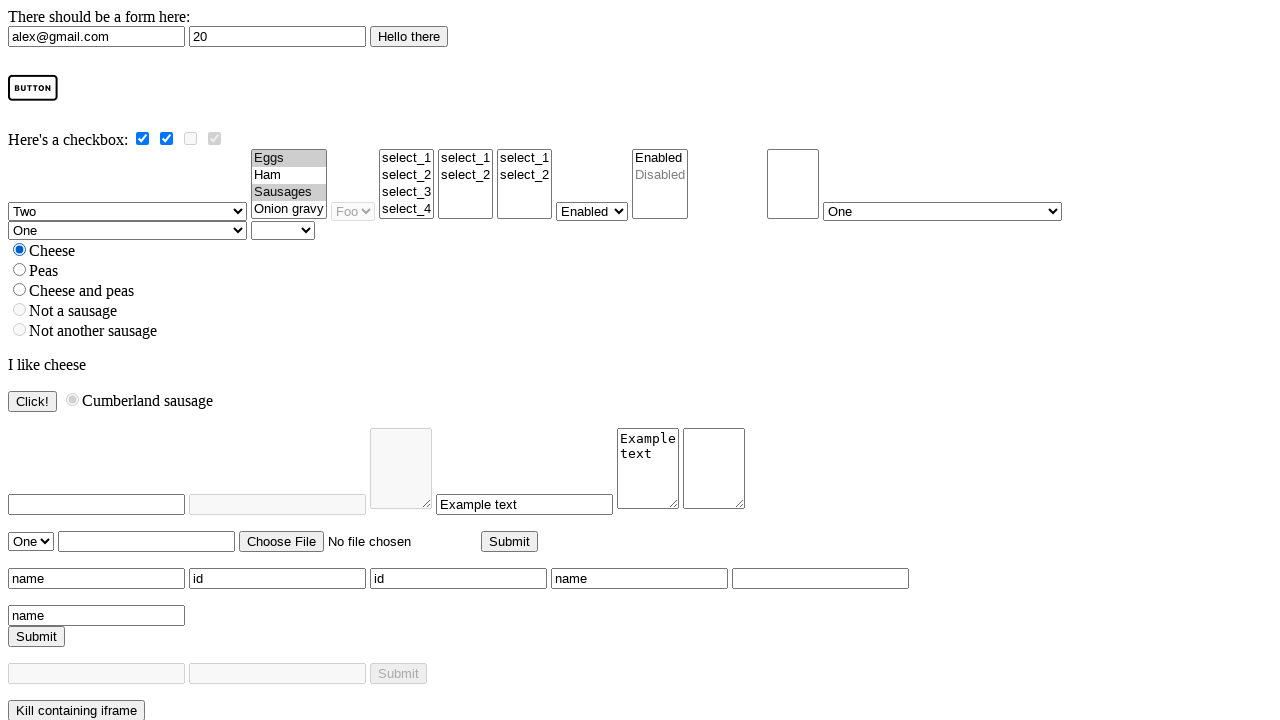

Verified cheese radio button is selected
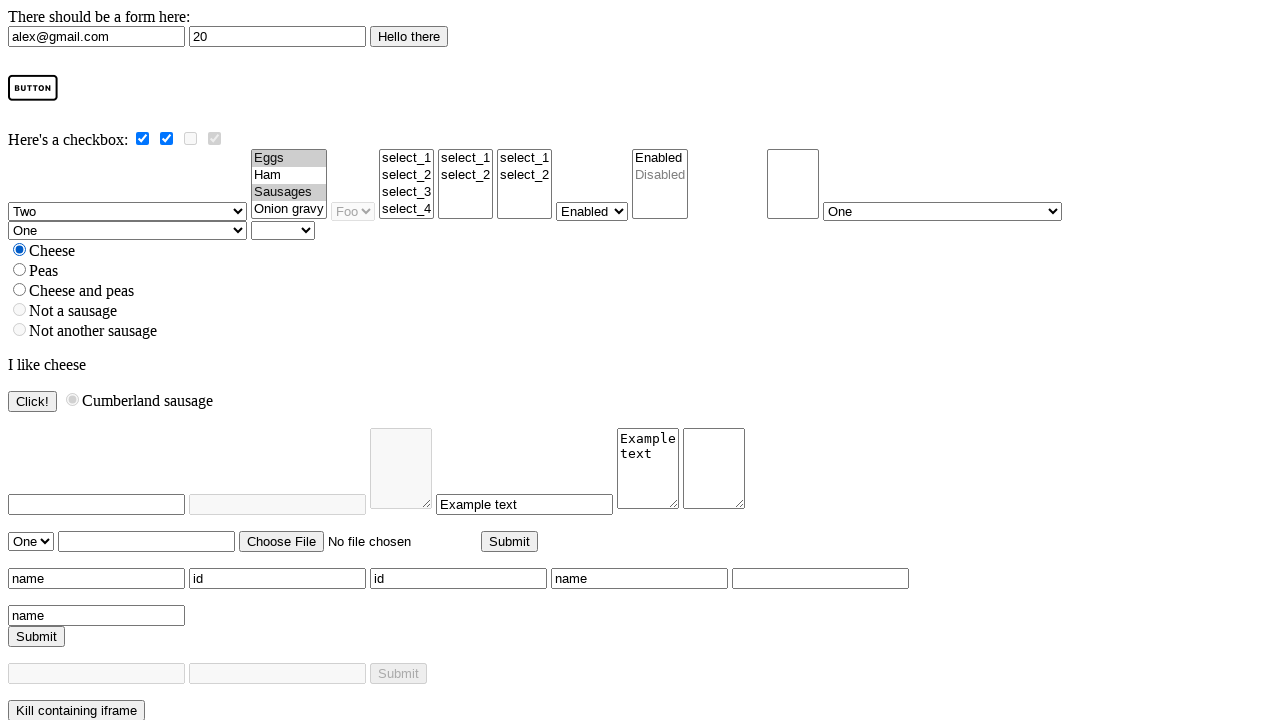

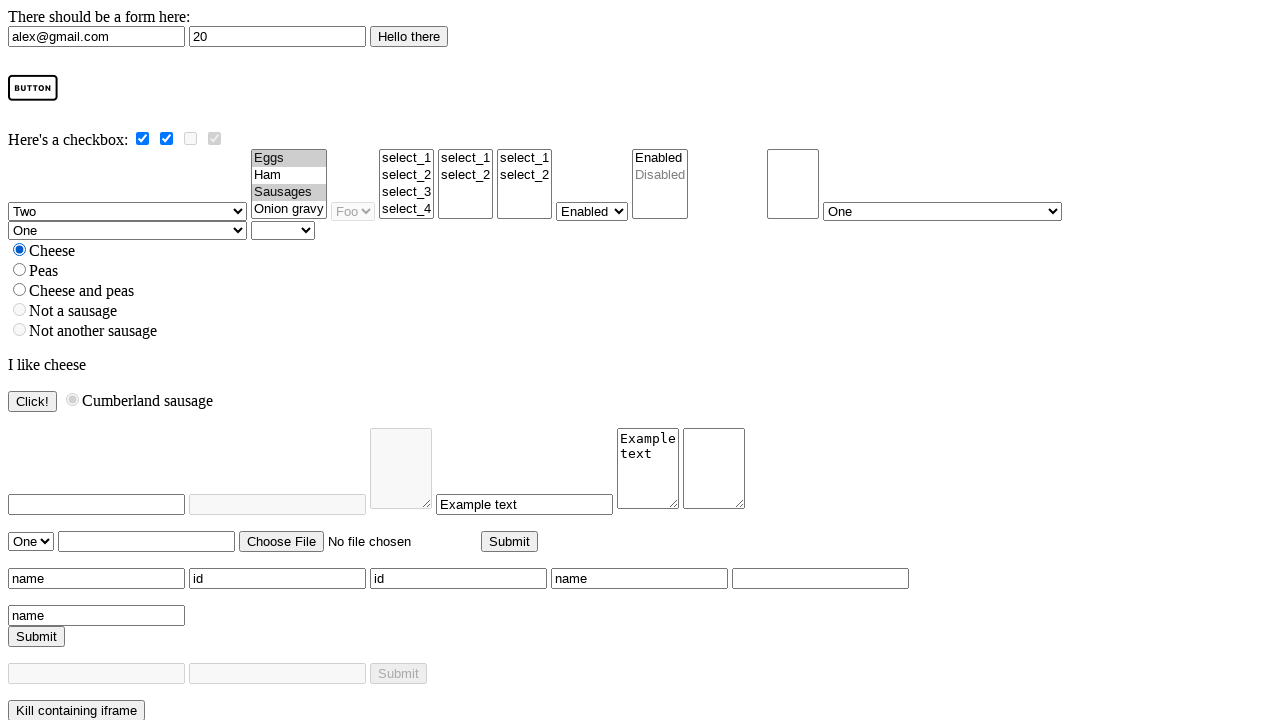